Tests browser window management by navigating to Meesho homepage, checking viewport size, and verifying the page loads correctly.

Starting URL: https://www.meesho.com/

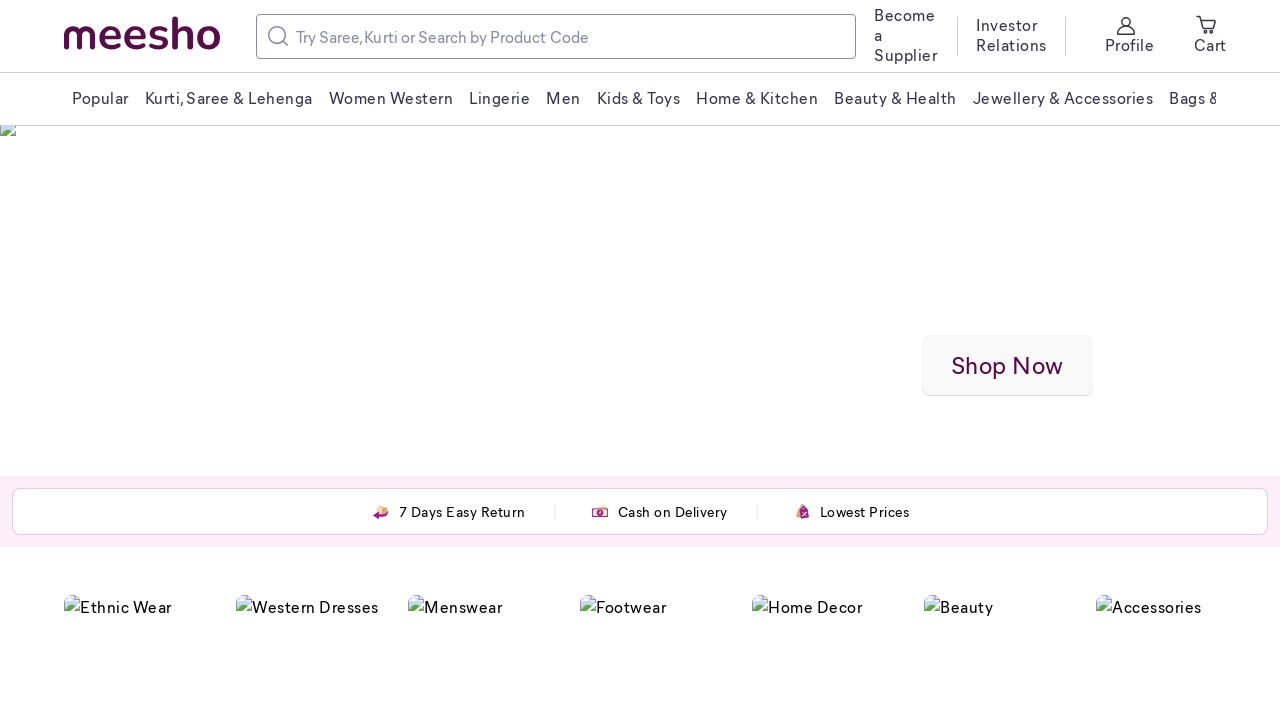

Waited for page to reach domcontentloaded state
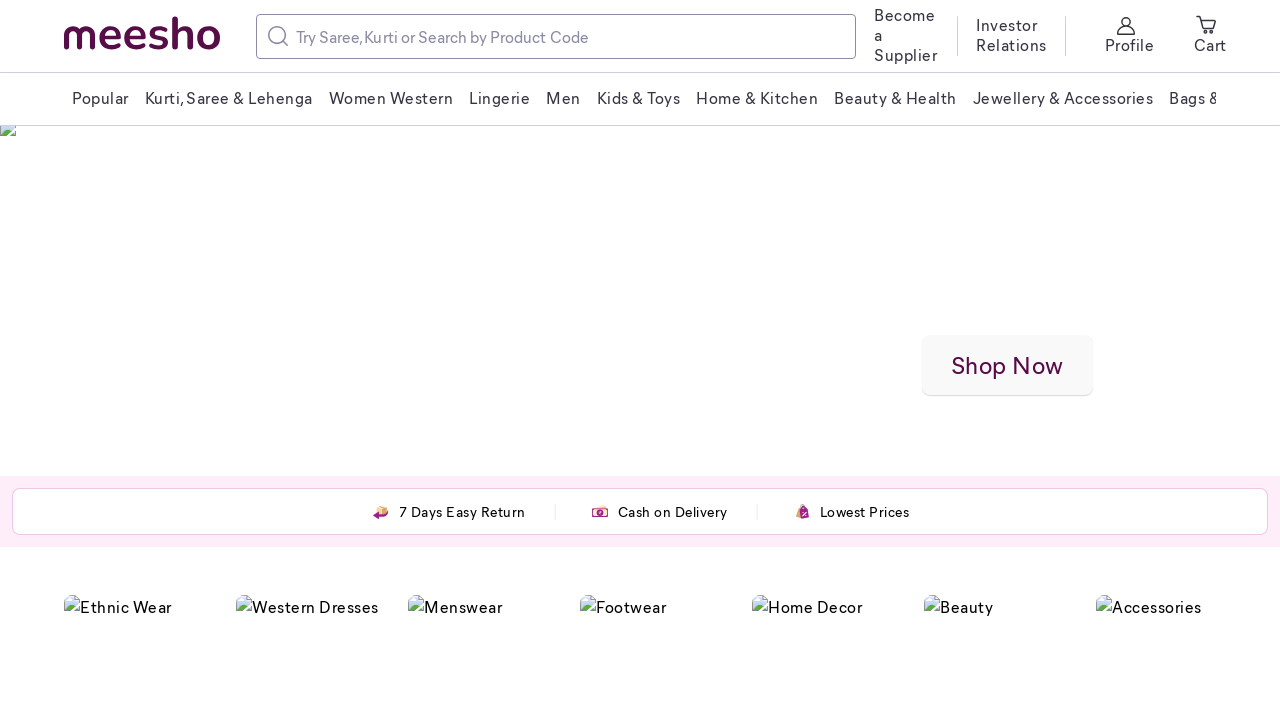

Retrieved initial viewport size: 1280x720
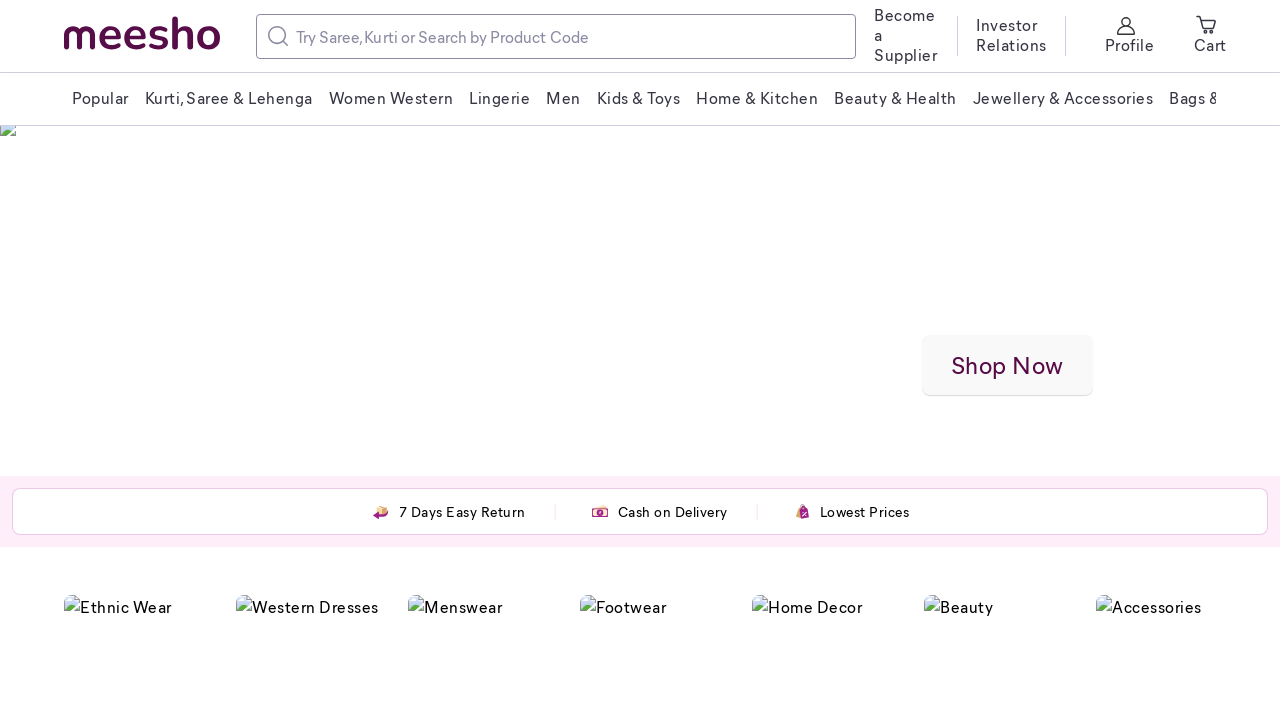

Set viewport size to 1920x1080 (desktop resolution)
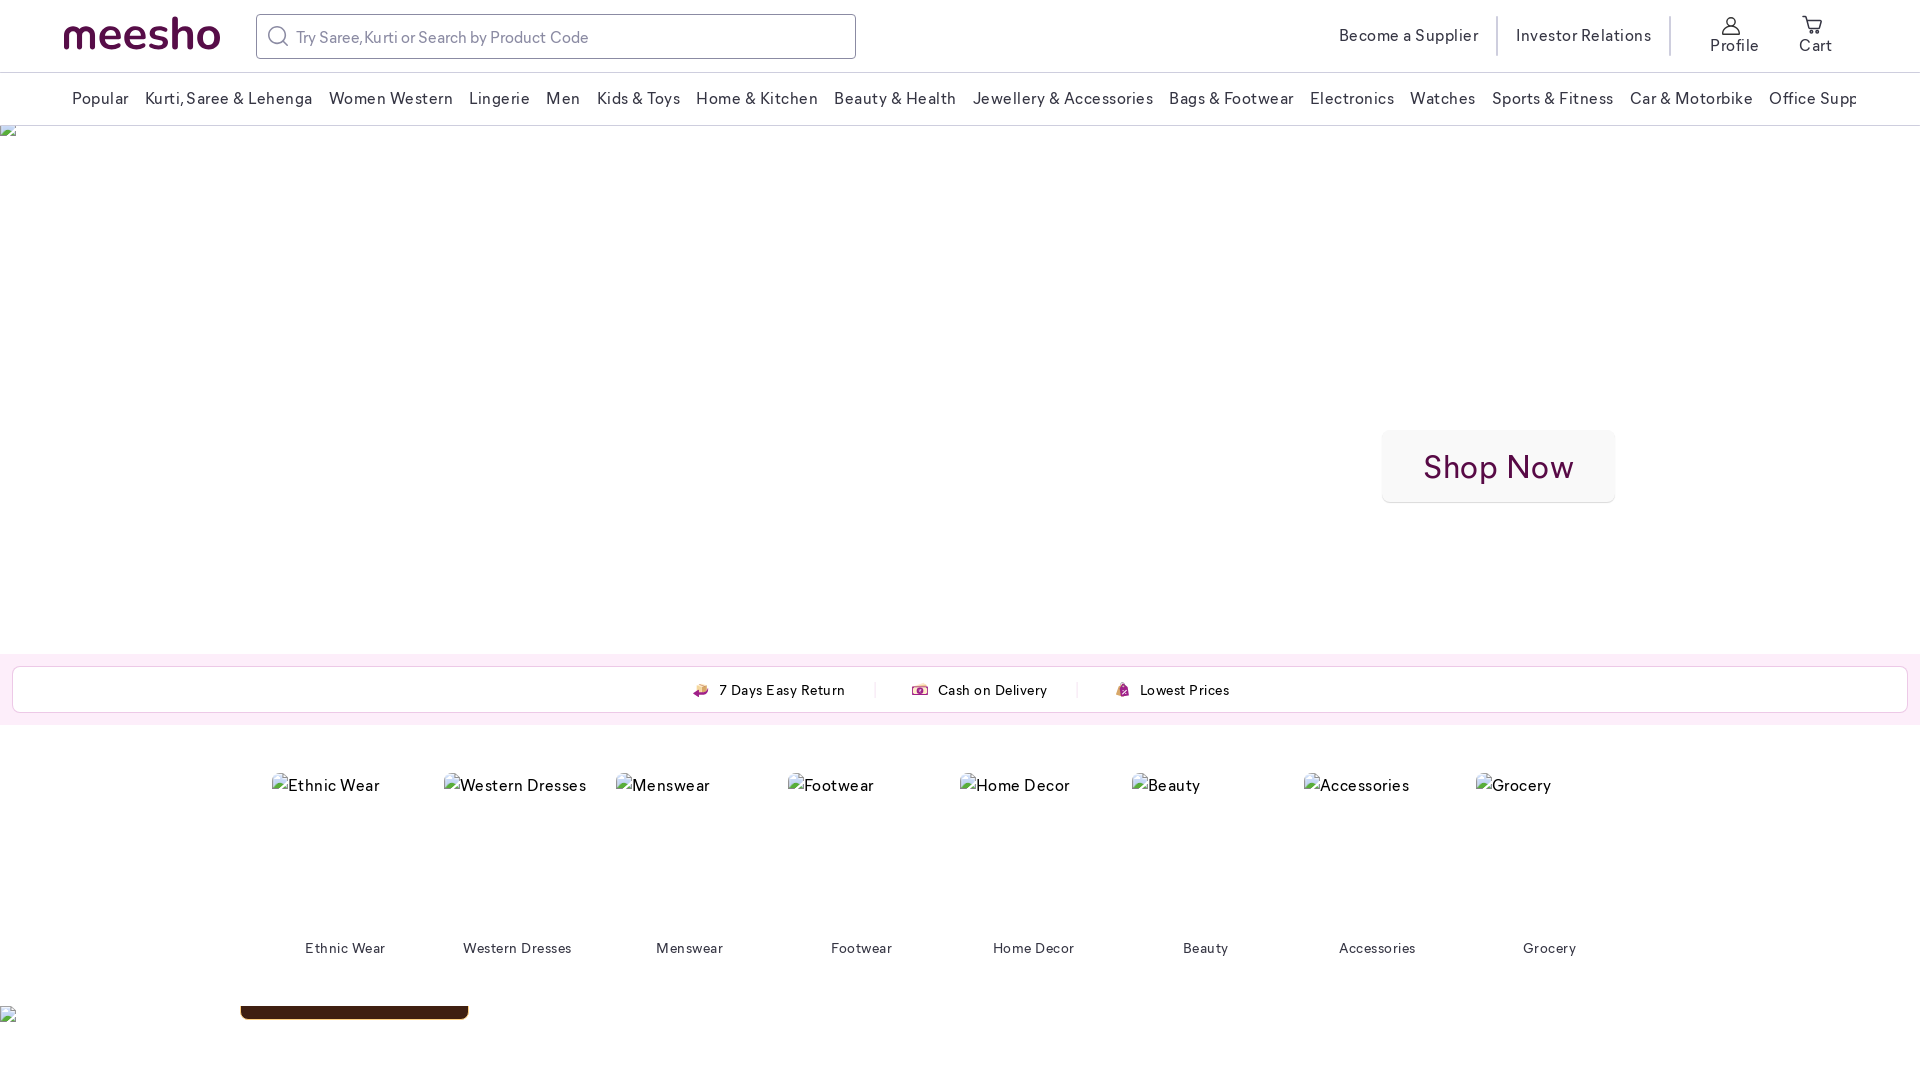

Retrieved new viewport size: 1920x1080
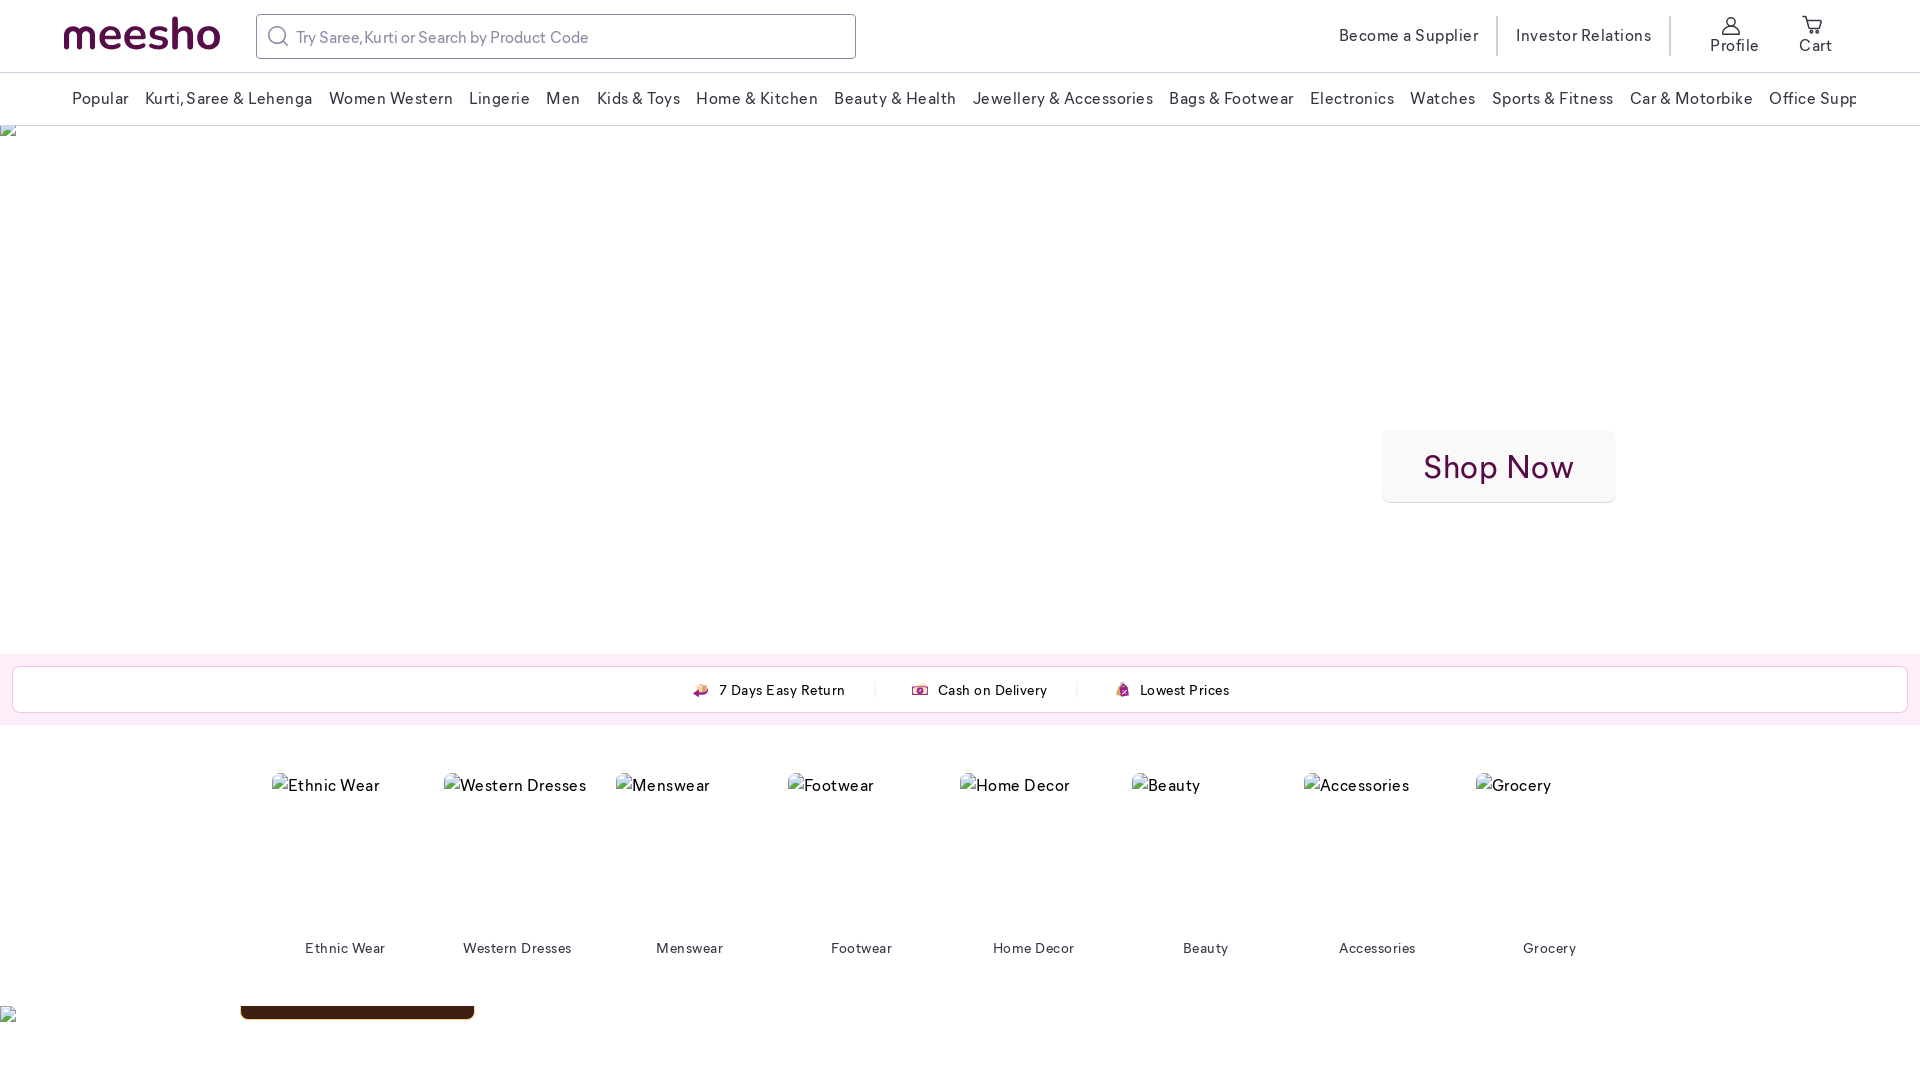

Waited for page to reach networkidle state after viewport resize
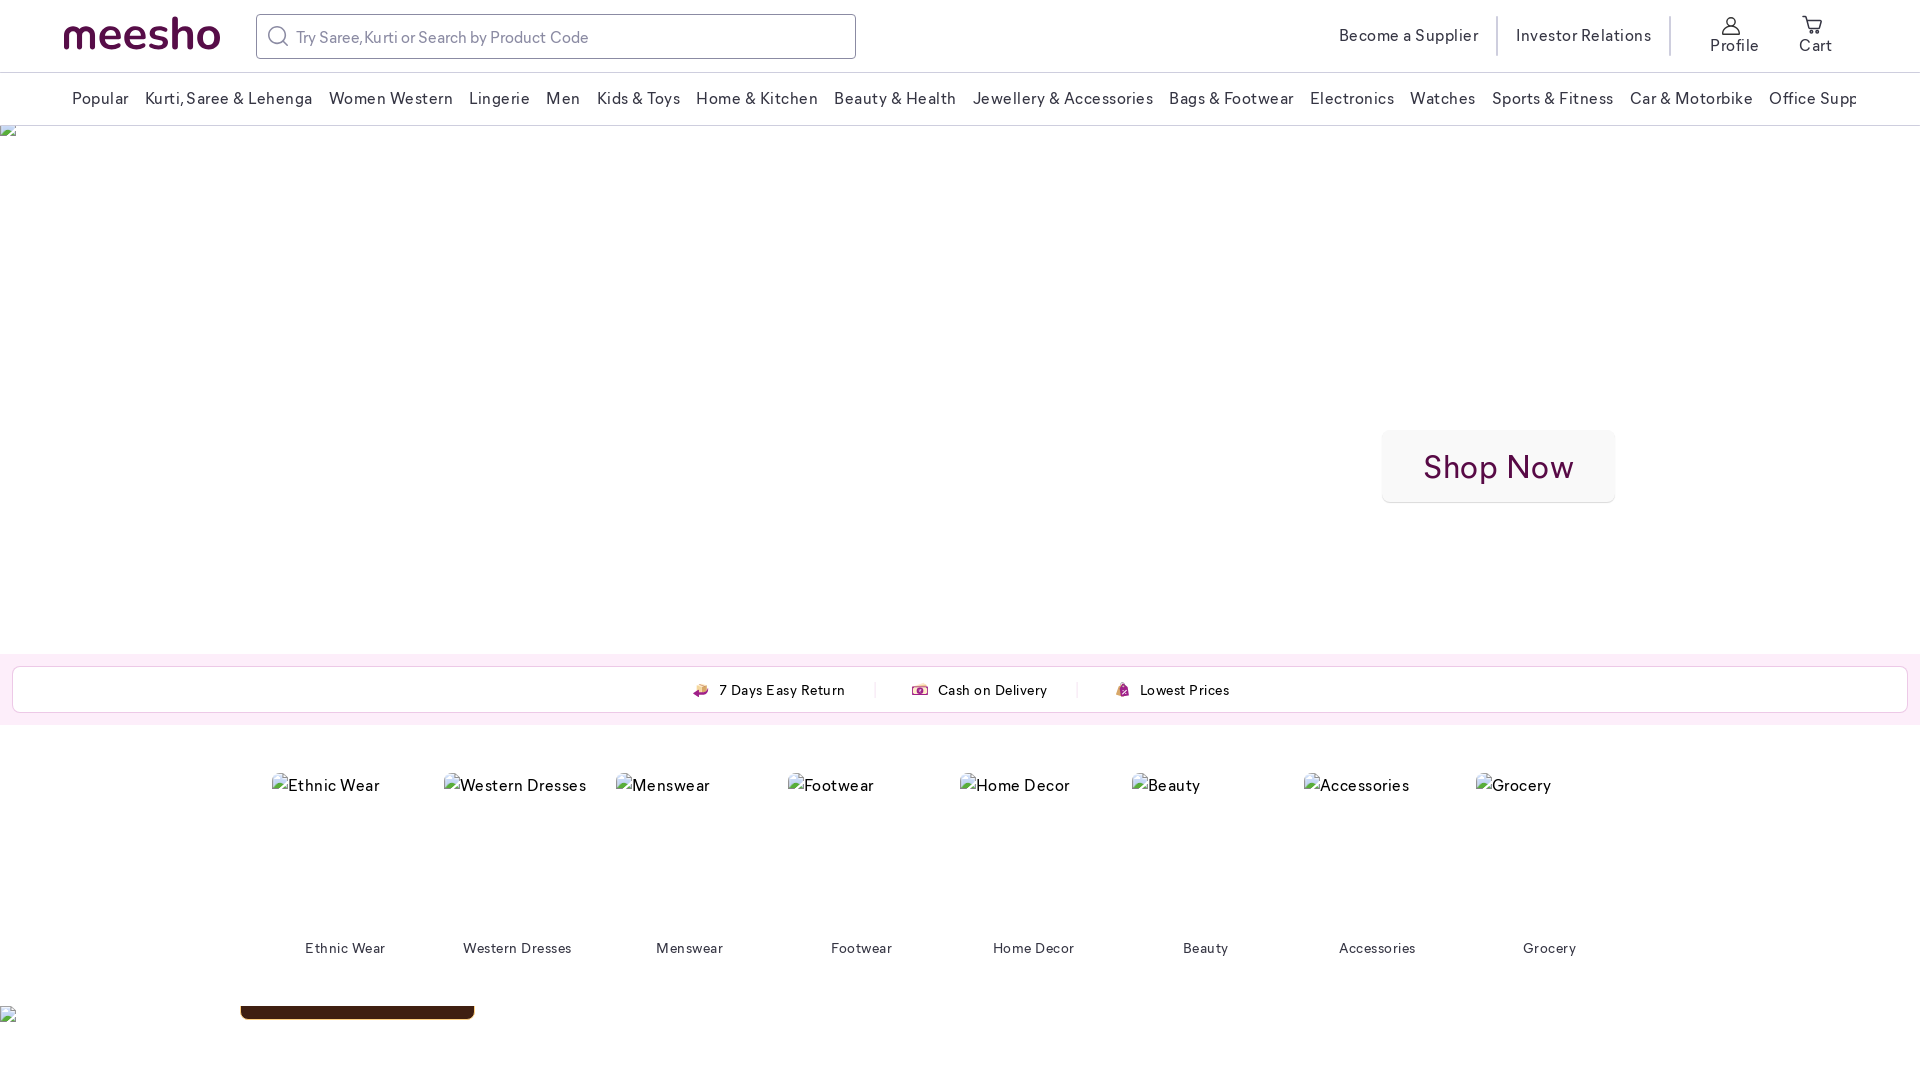

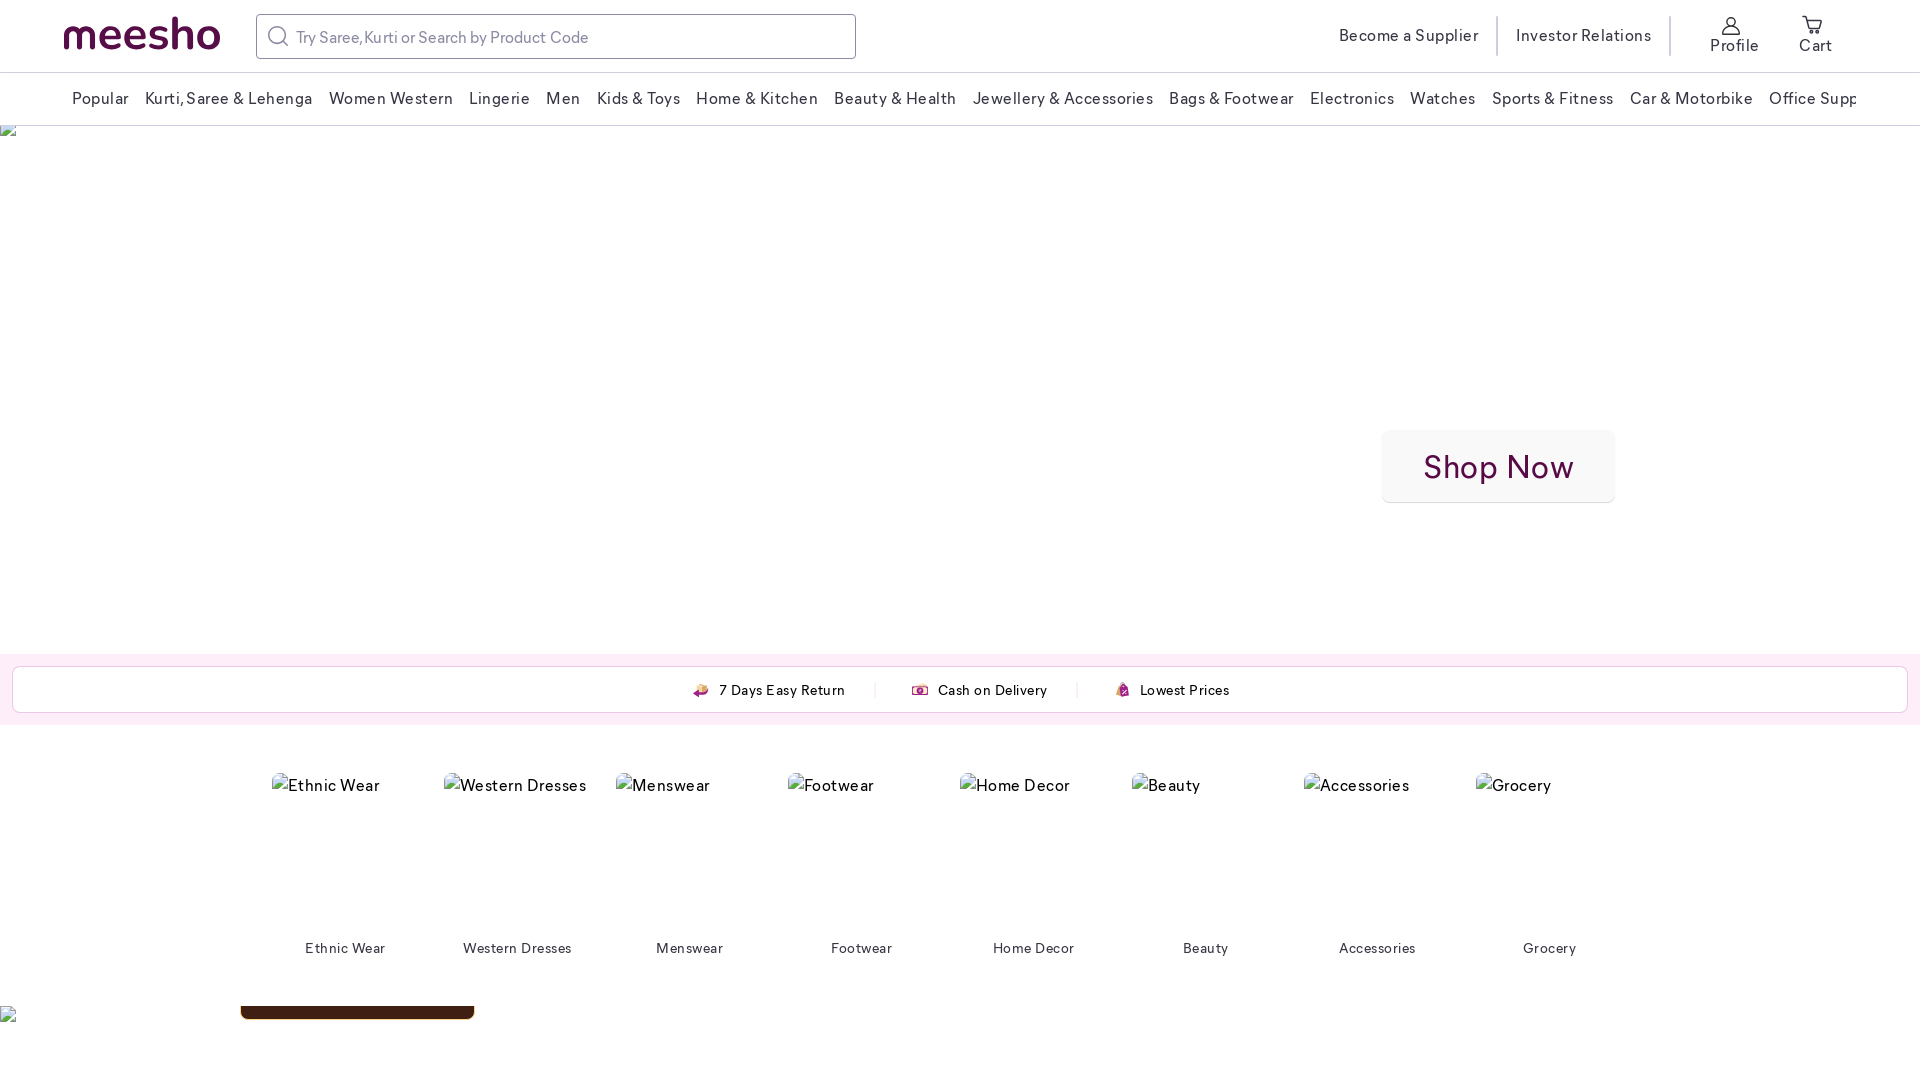